Navigates to the OrangeHRM demo dashboard page, maximizes the window, and retrieves the page title, URL, and page source for verification.

Starting URL: https://opensource-demo.orangehrmlive.com/web/index.php/dashboard/index

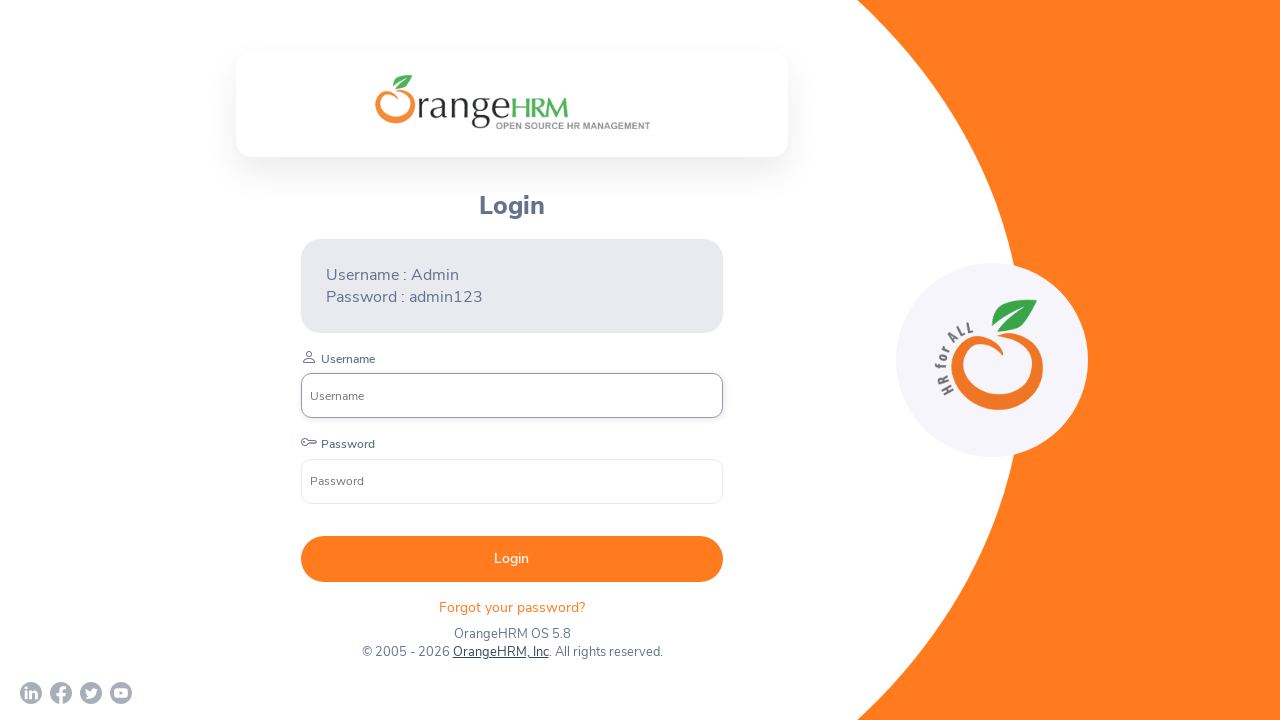

Set viewport size to 1920x1080 to maximize window
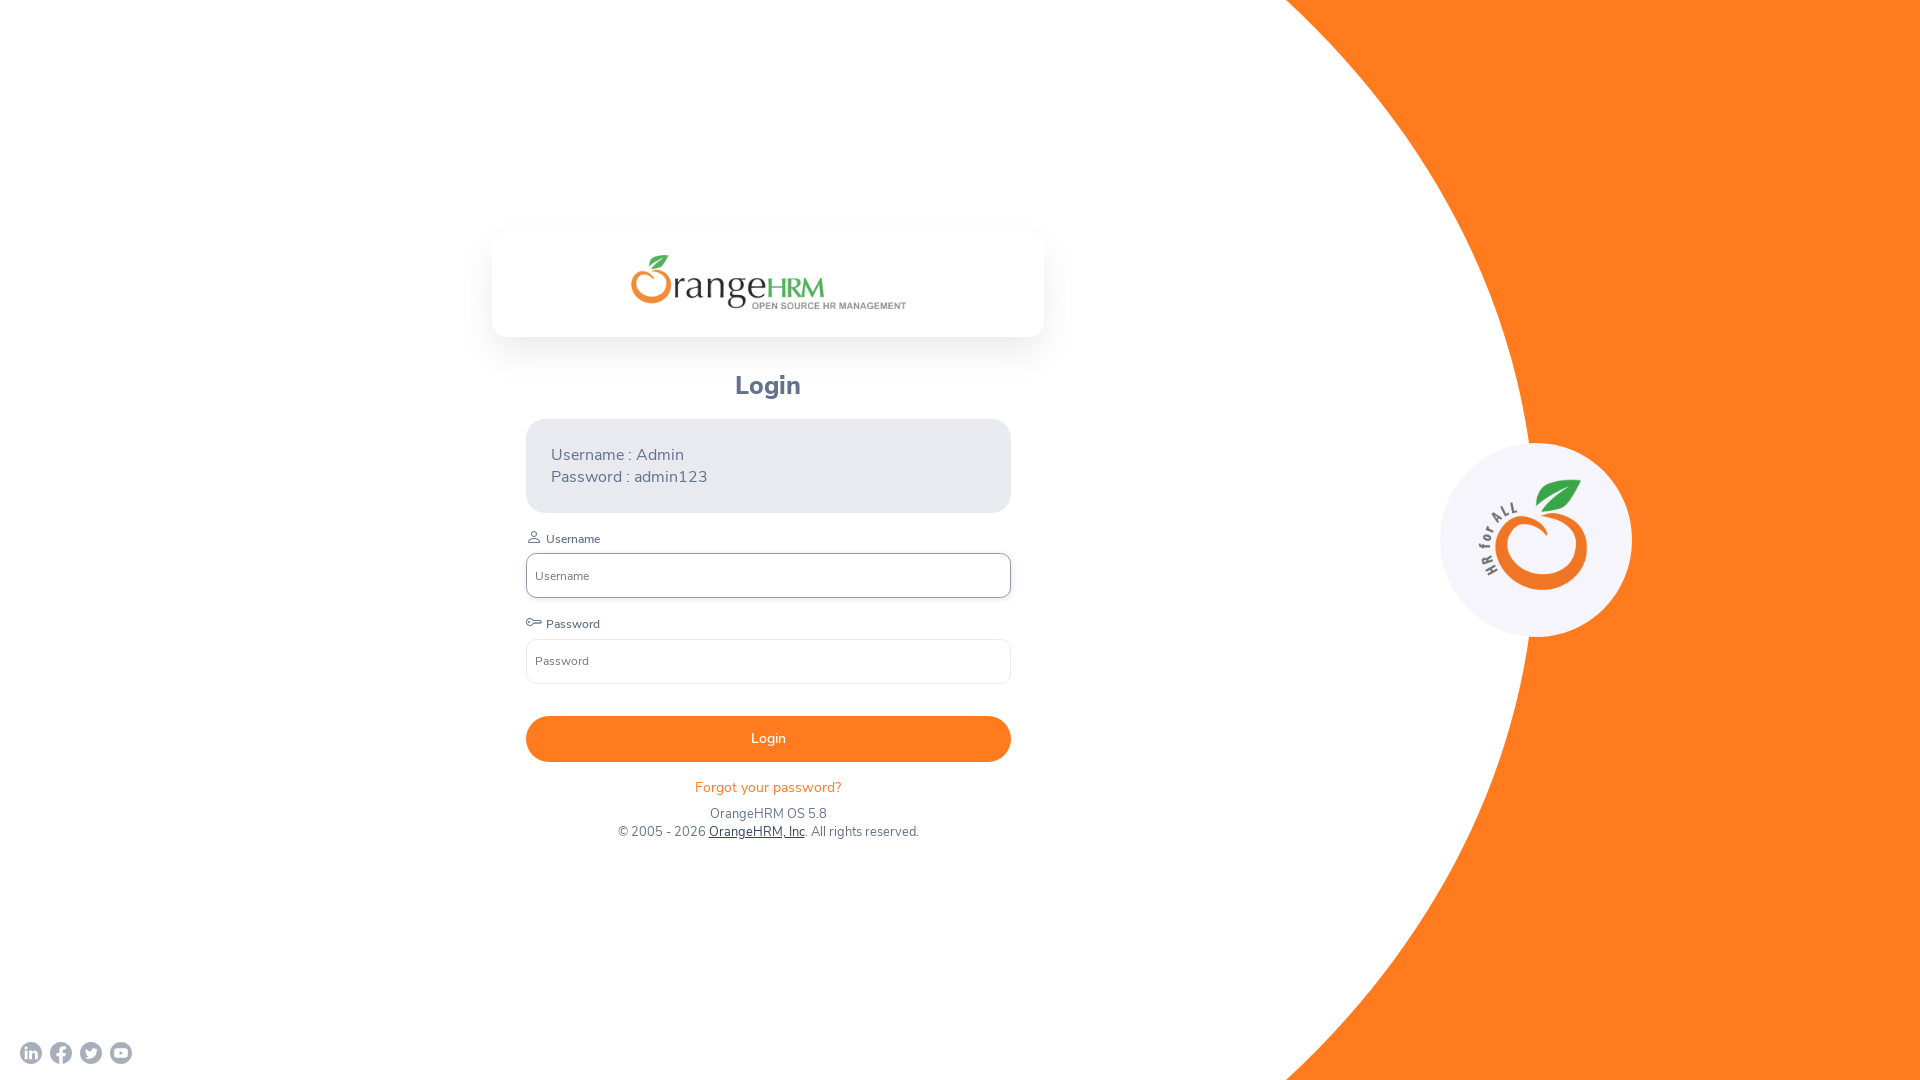

Retrieved page title
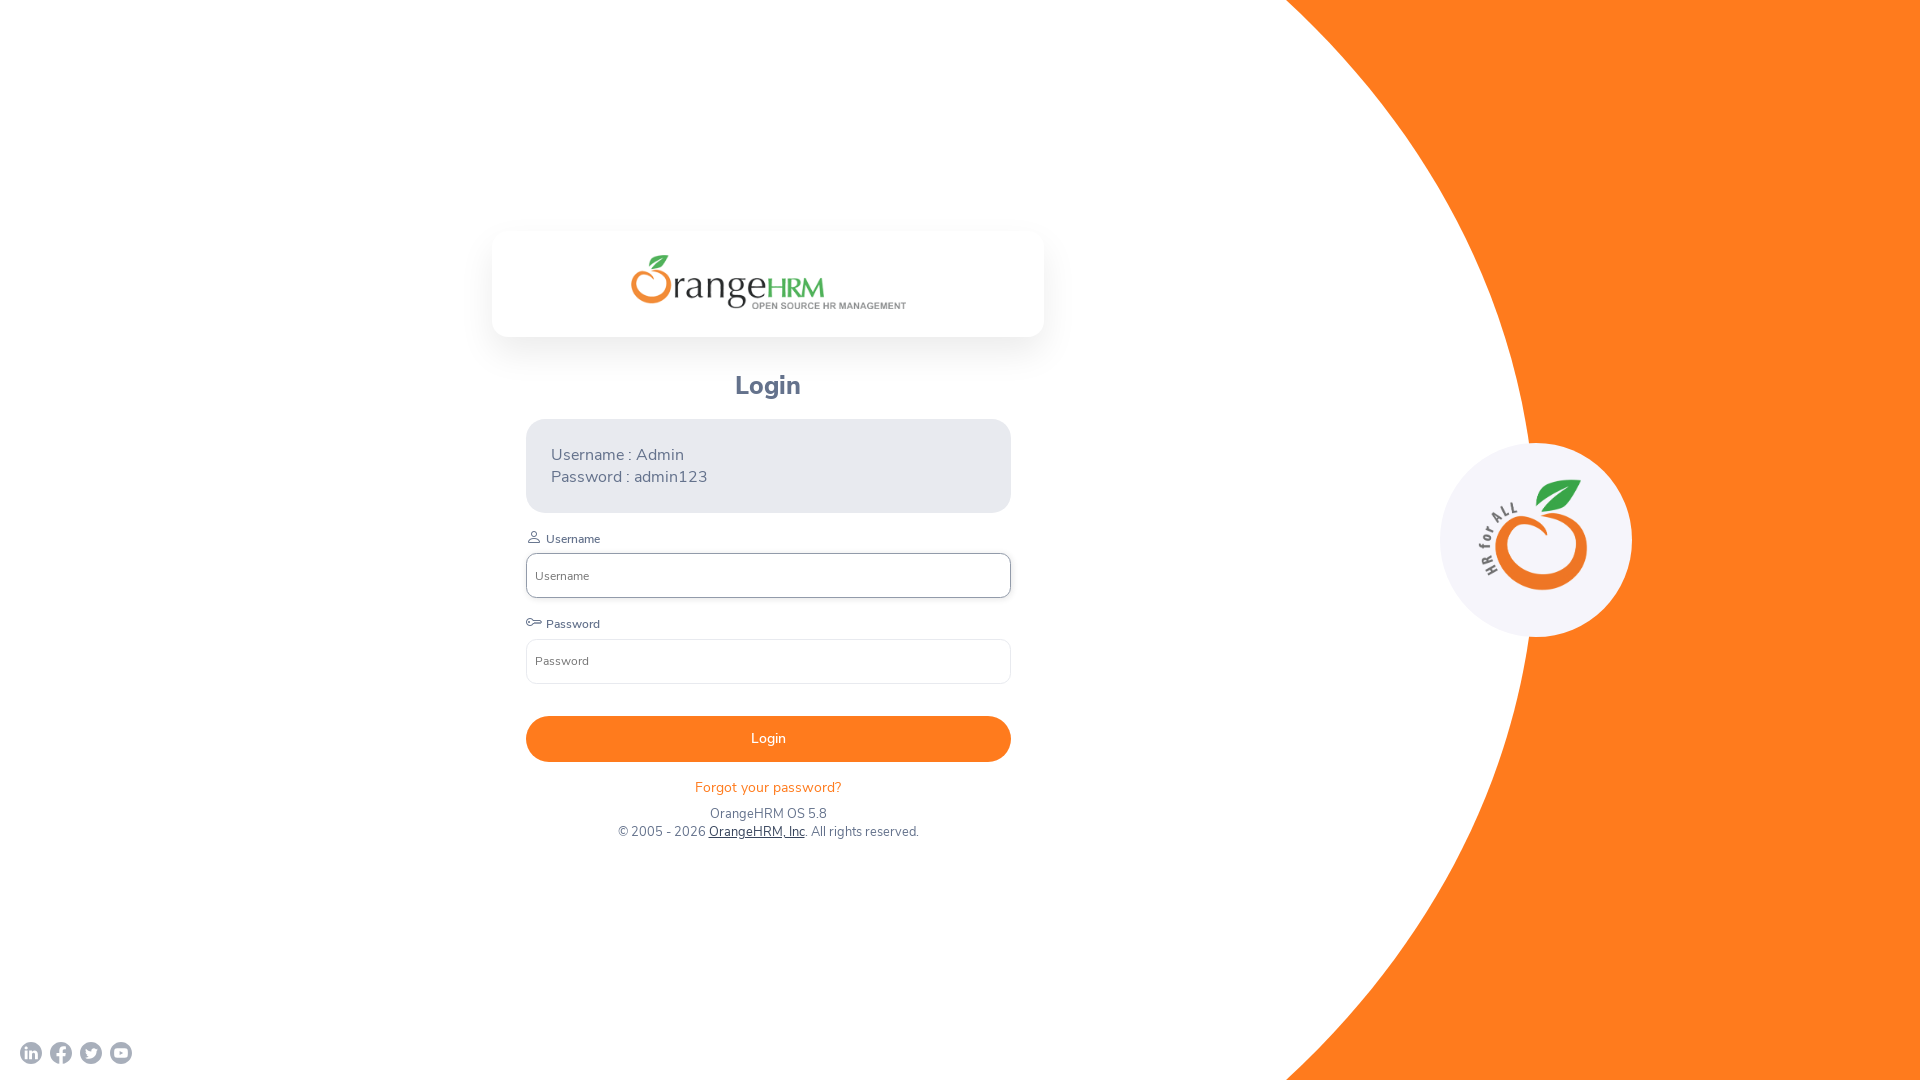

Page title validation passed - title exists
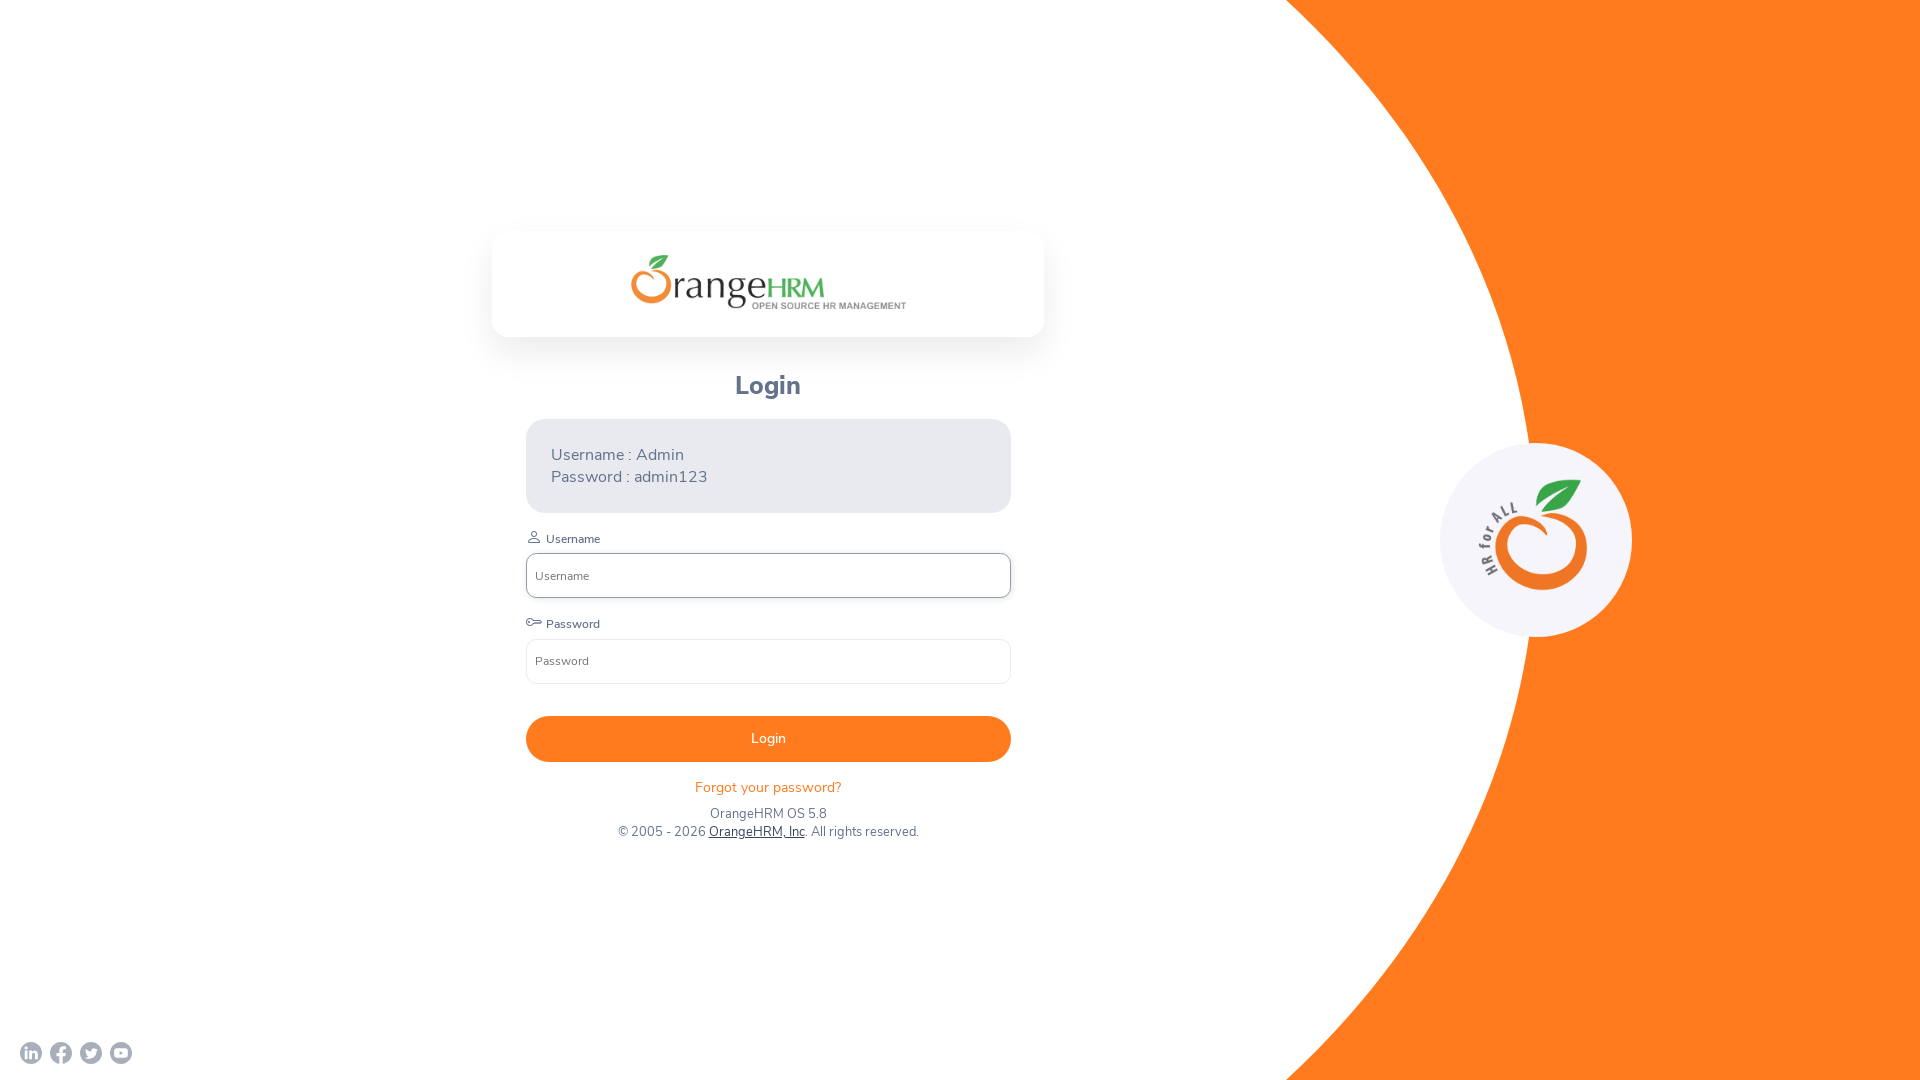

Retrieved current page URL
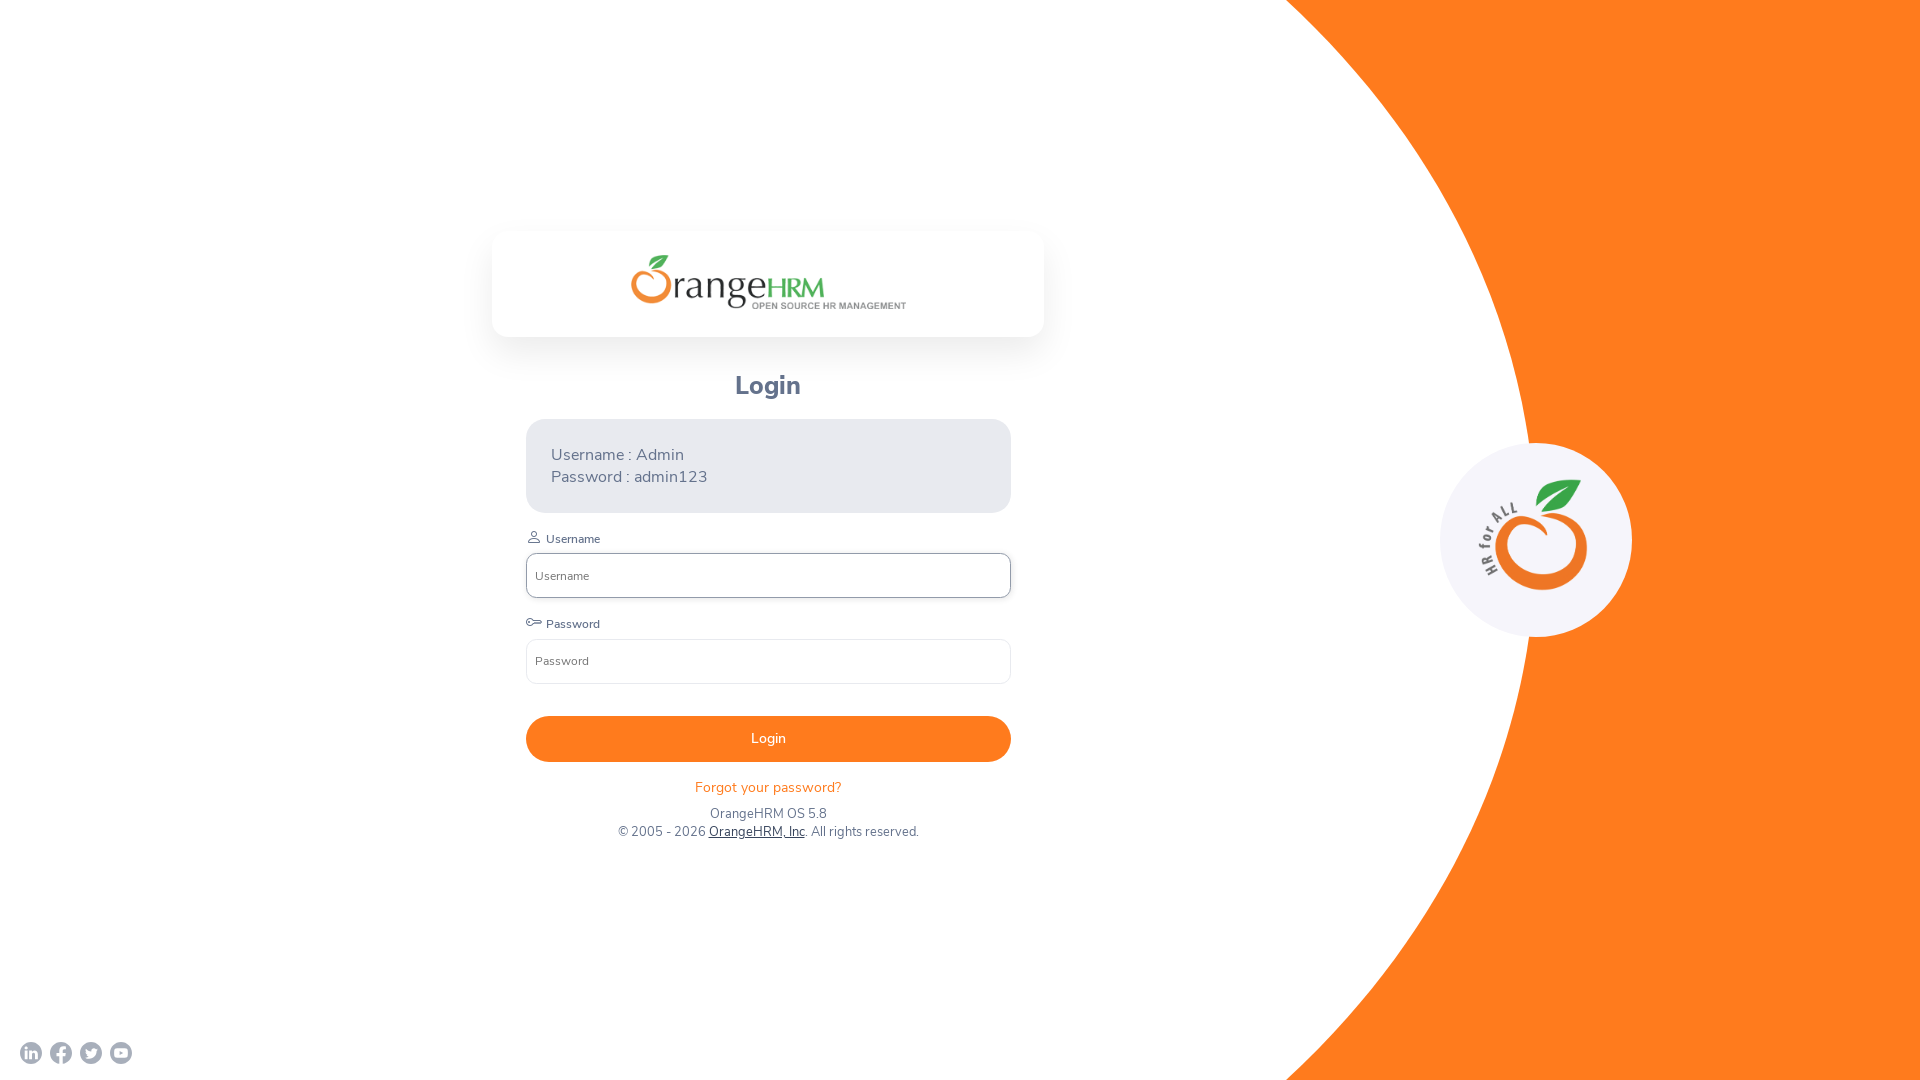

Retrieved page source content
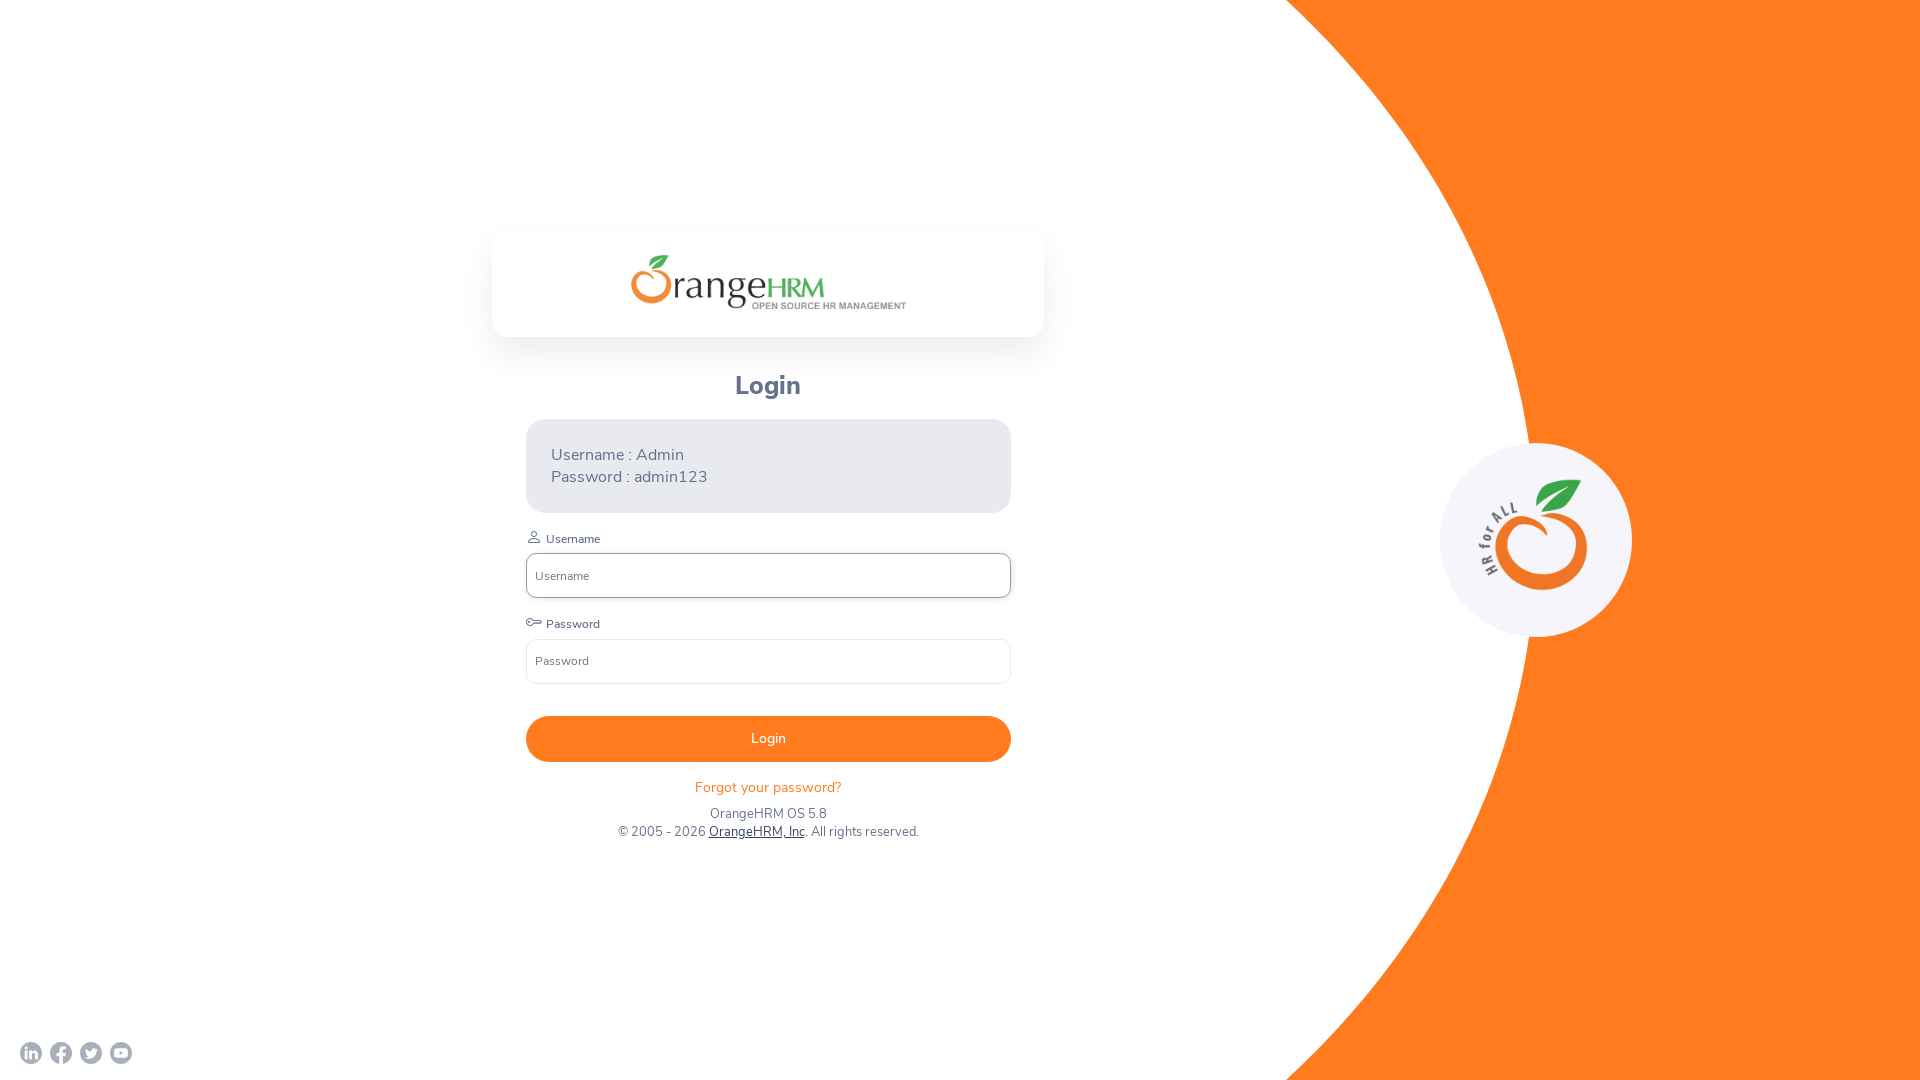

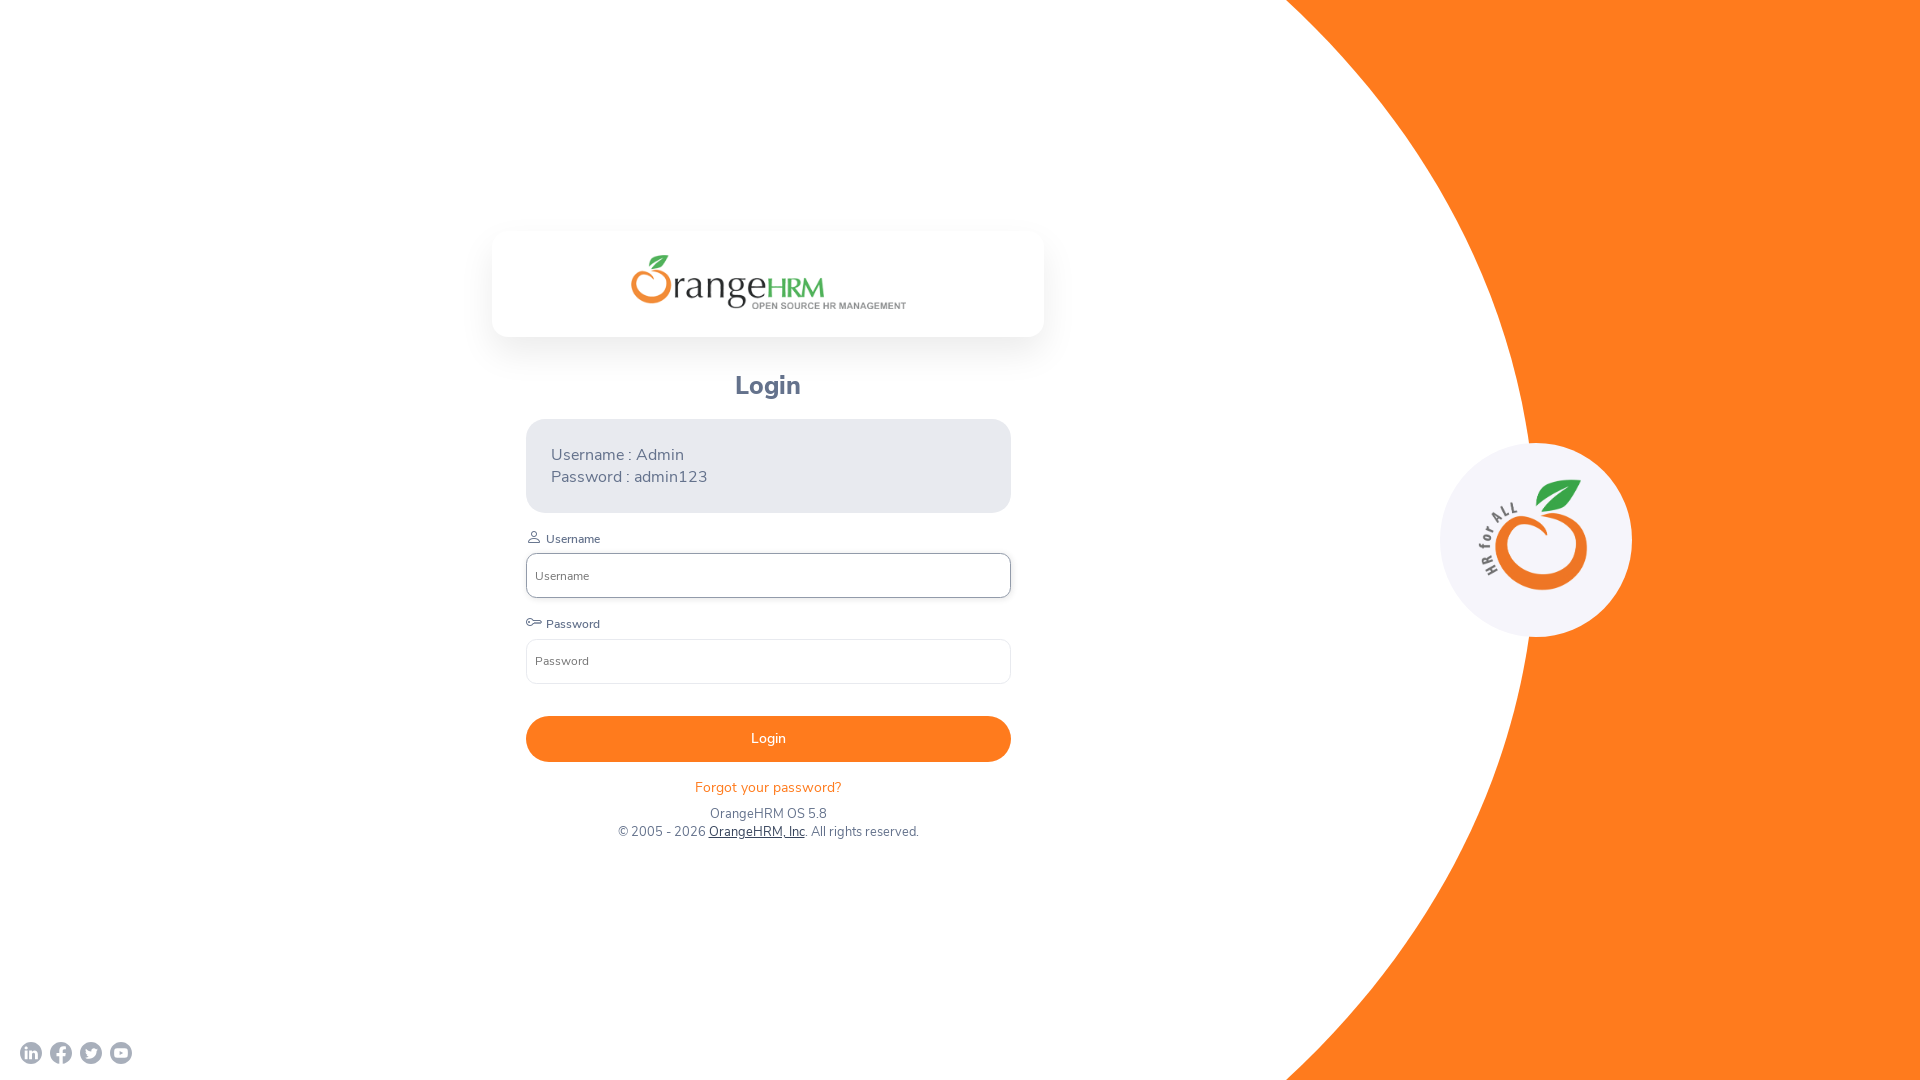